Clicks on the Orders link and verifies that a login button is displayed for unauthenticated users

Starting URL: https://www.bstackdemo.com/

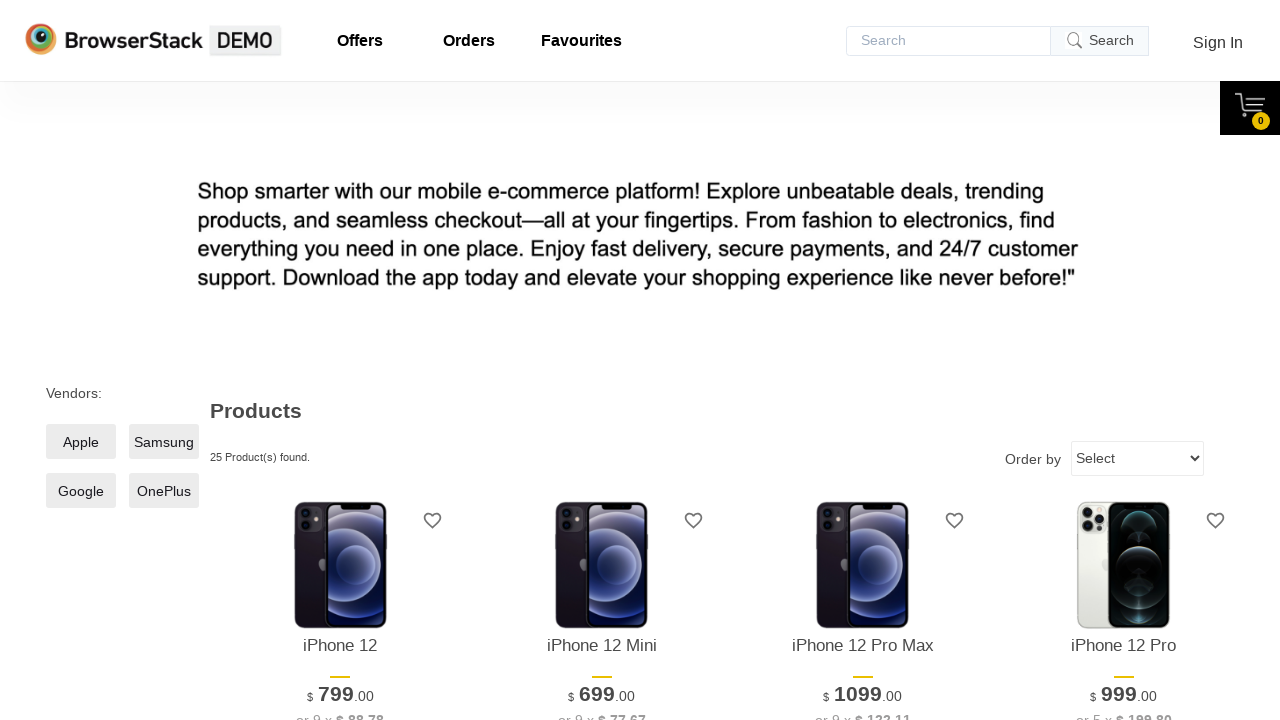

Navigated to https://www.bstackdemo.com/
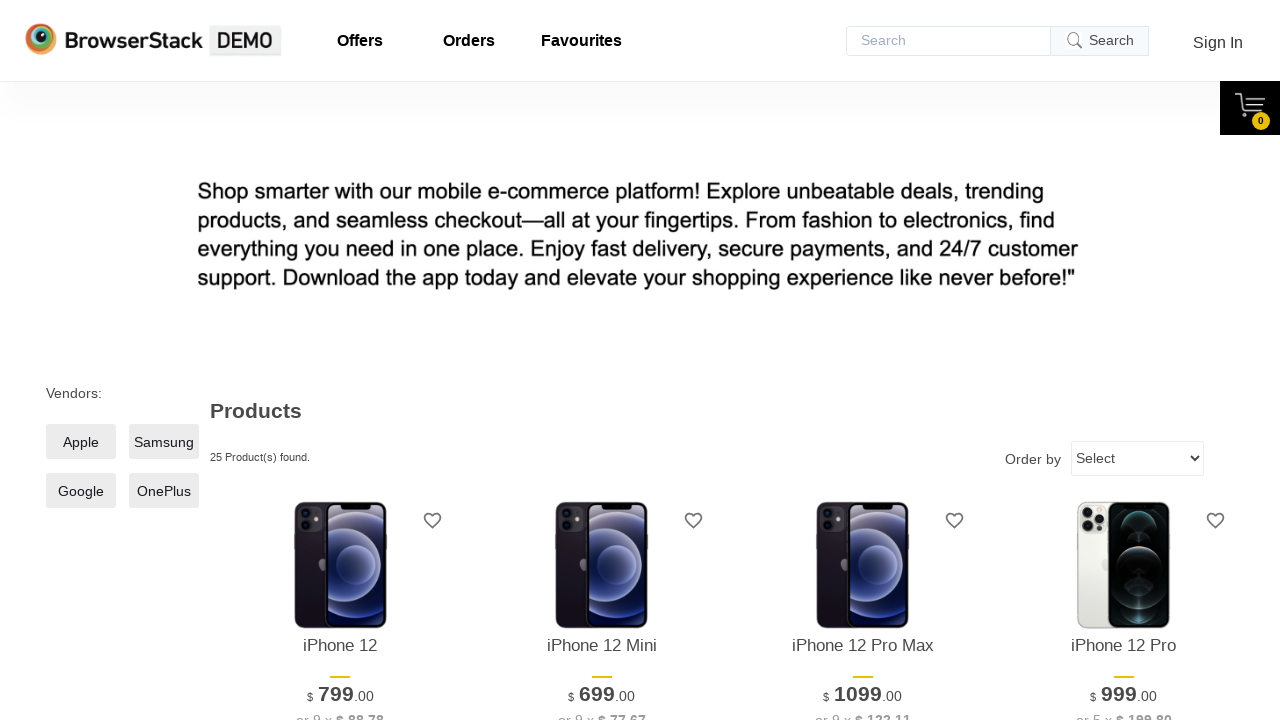

Clicked on the Orders link at (469, 41) on a#orders
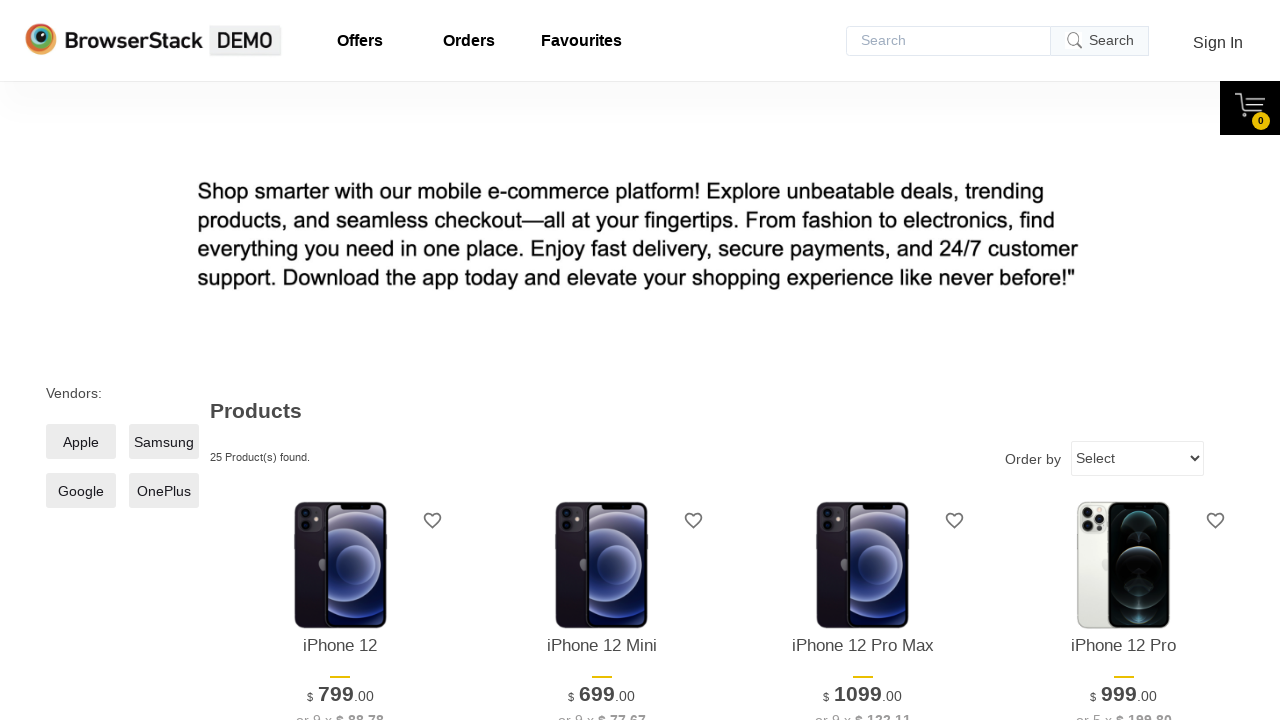

Login button selector loaded
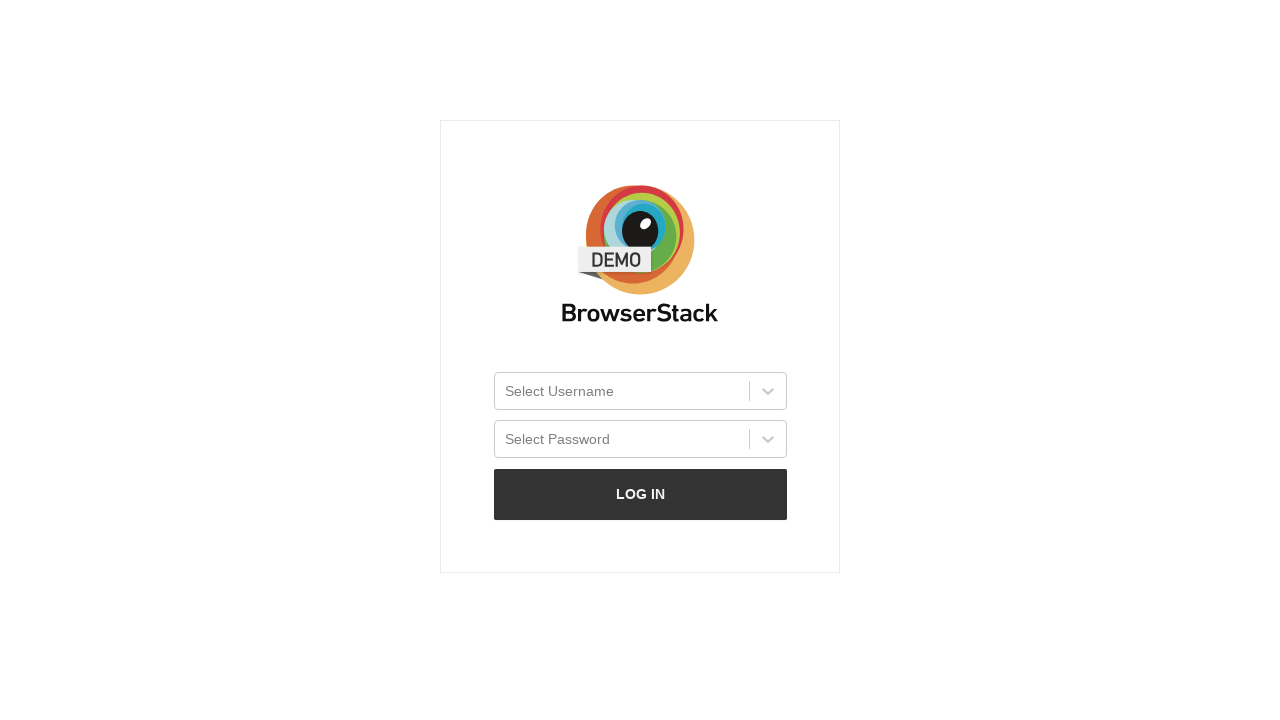

Verified login button is visible for unauthenticated user
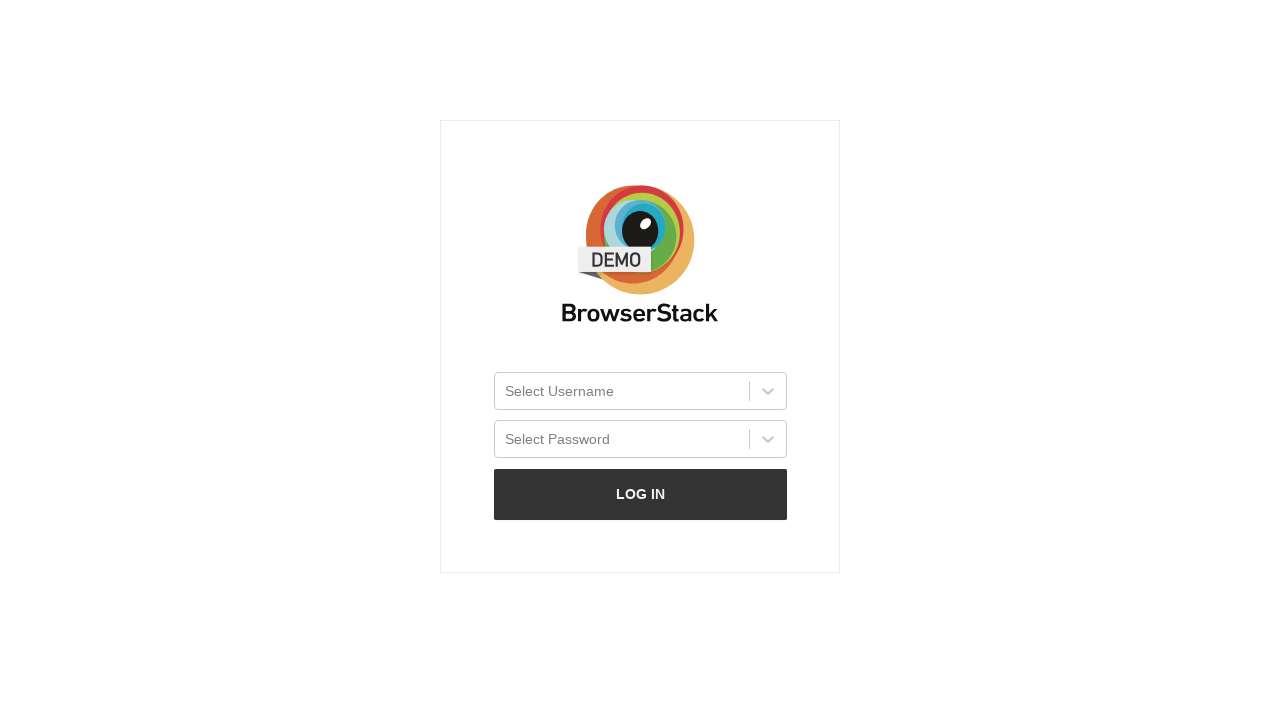

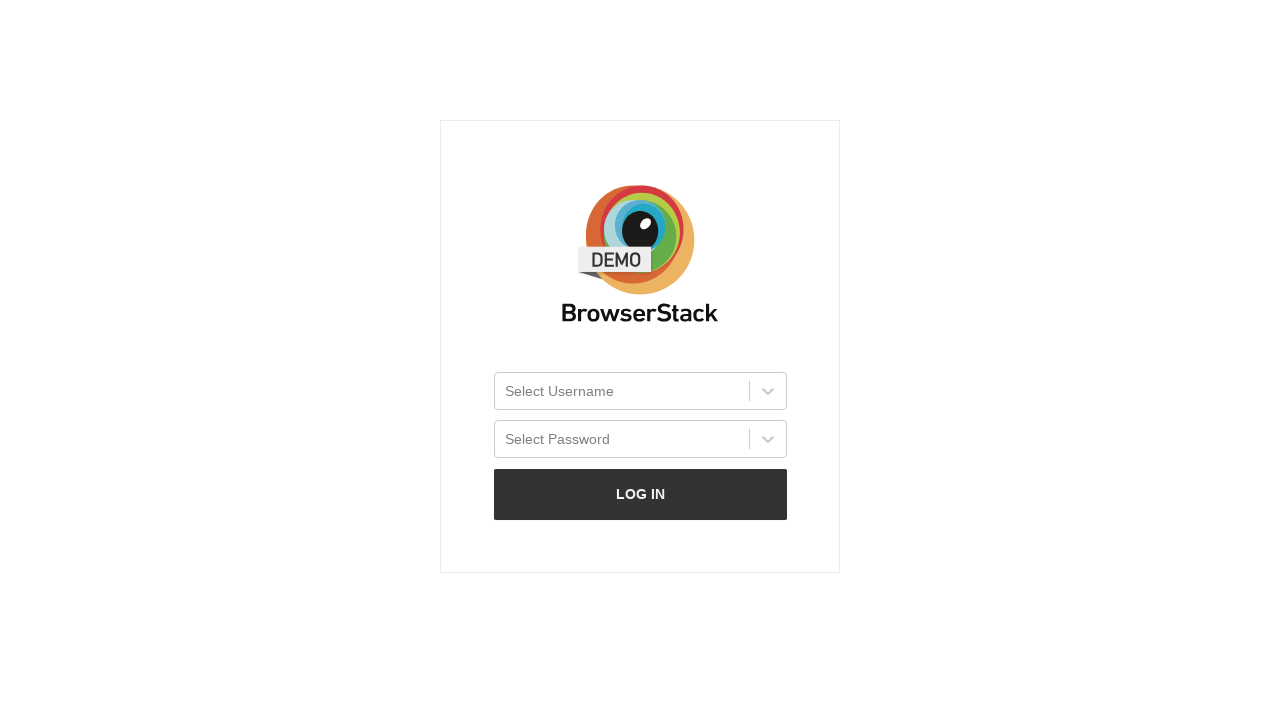